Tests handling of a simple JavaScript alert by clicking the button, accepting the alert, and verifying the result message

Starting URL: https://the-internet.herokuapp.com/

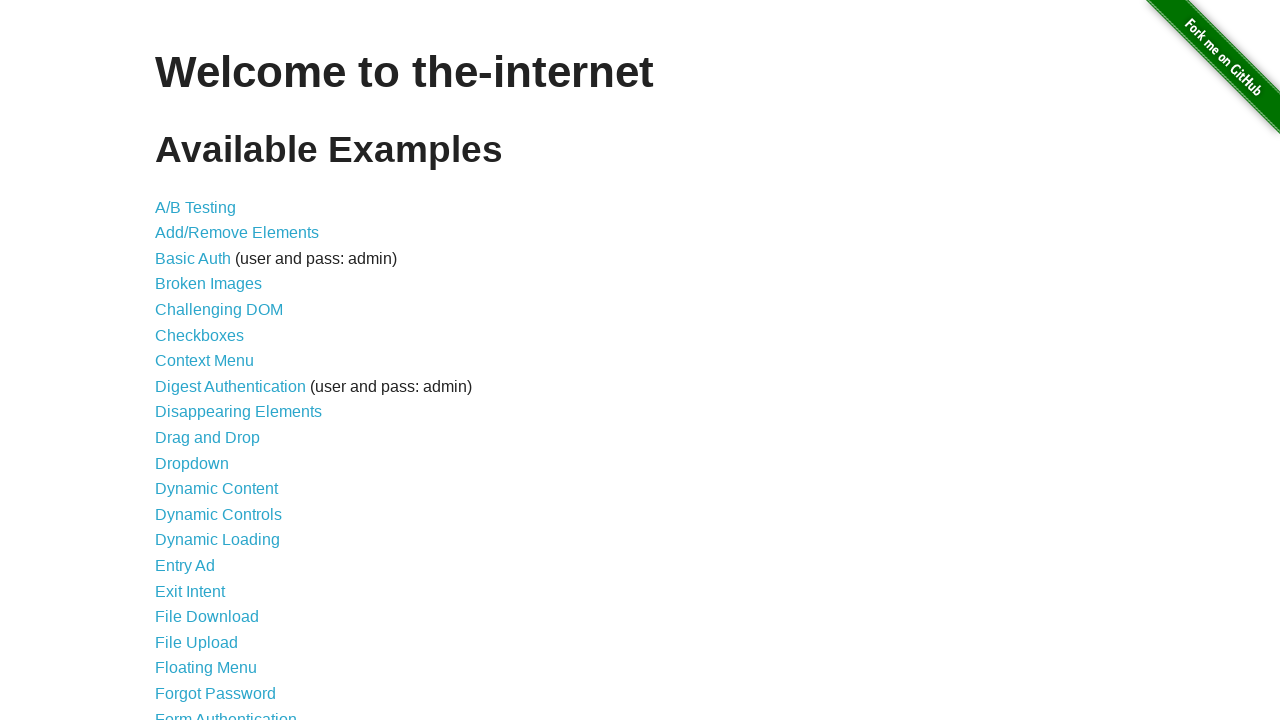

Clicked JavaScript Alerts link at (214, 361) on text=JavaScript Alerts
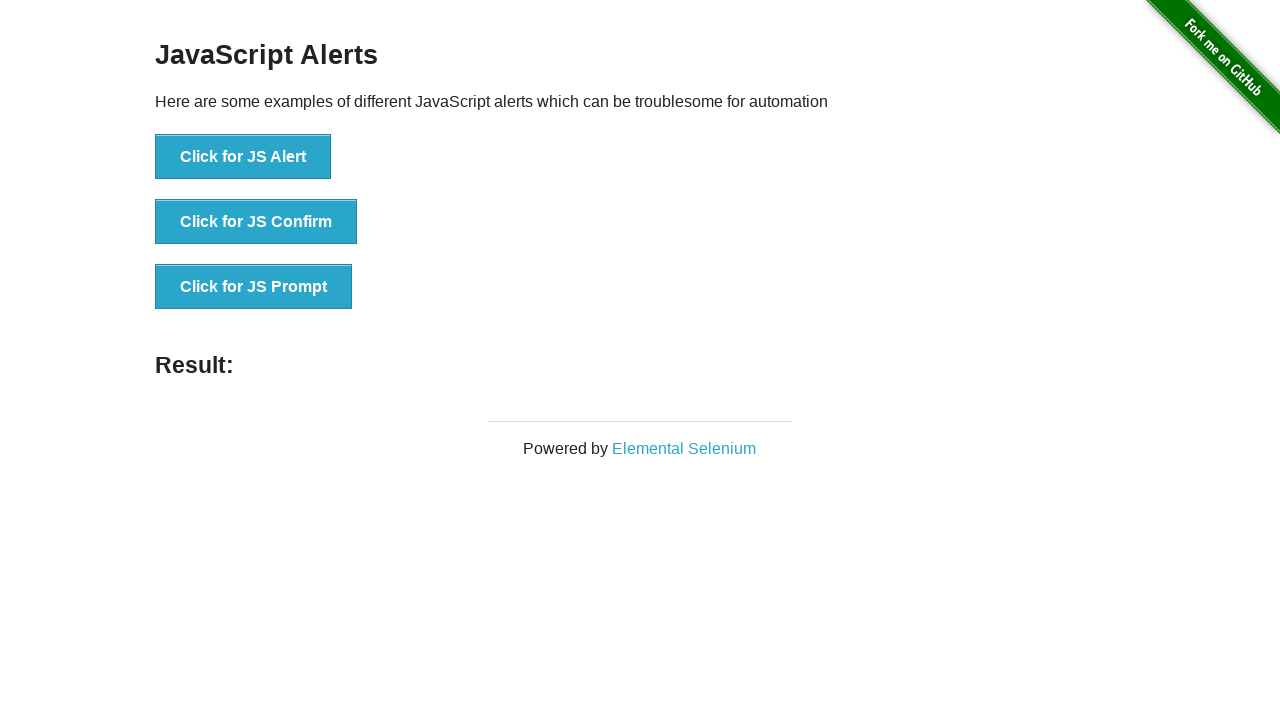

JavaScript Alerts page loaded
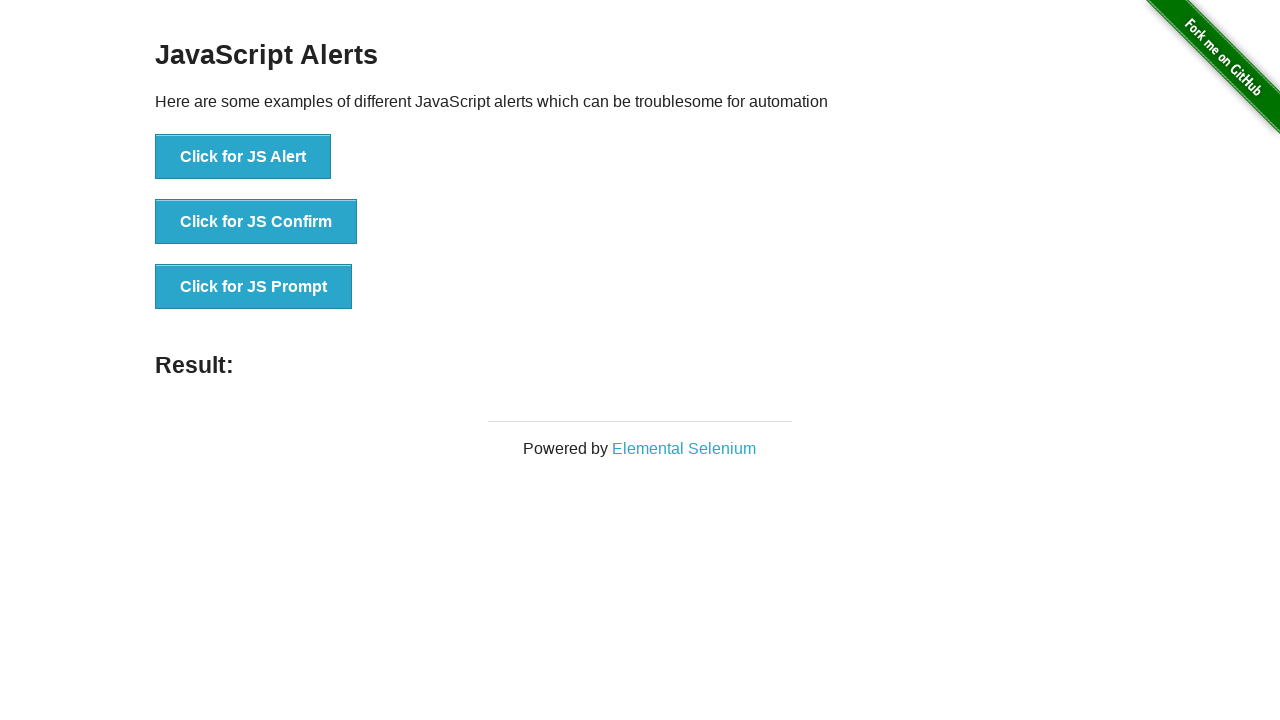

Clicked button to trigger JavaScript alert at (243, 157) on xpath=//div[@id='content']/div/ul/li/button
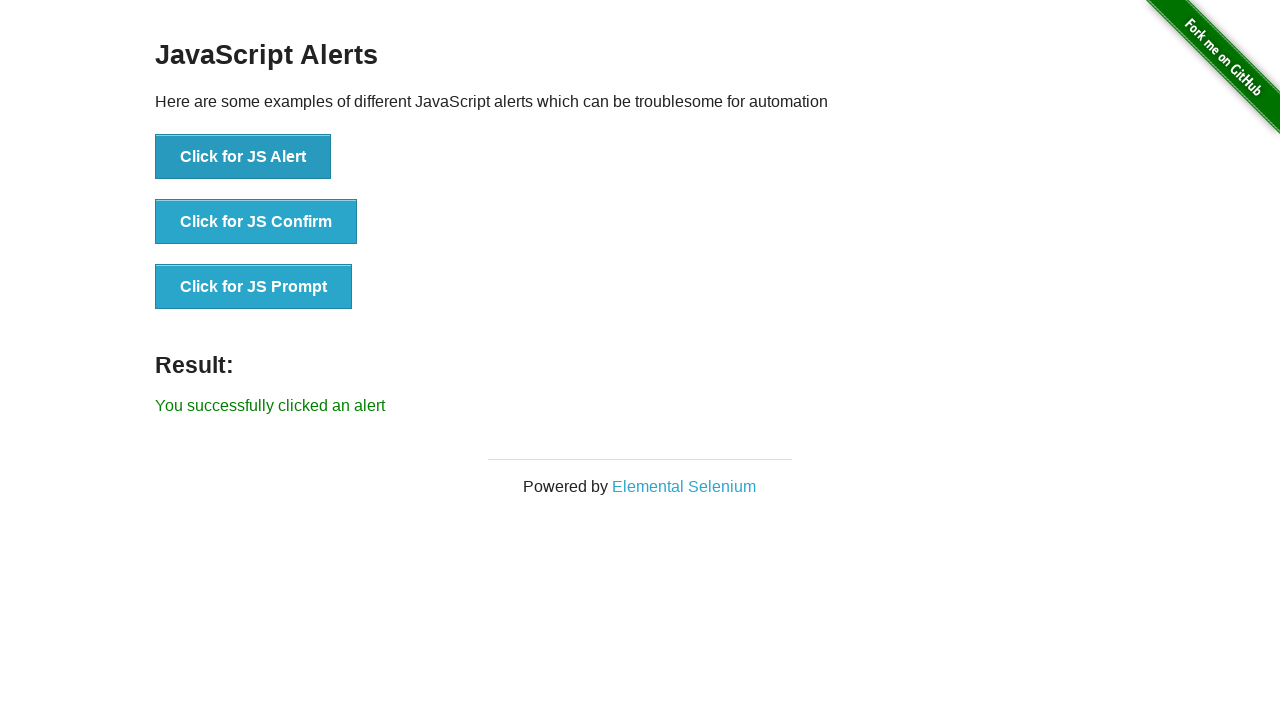

Alert dialog accepted
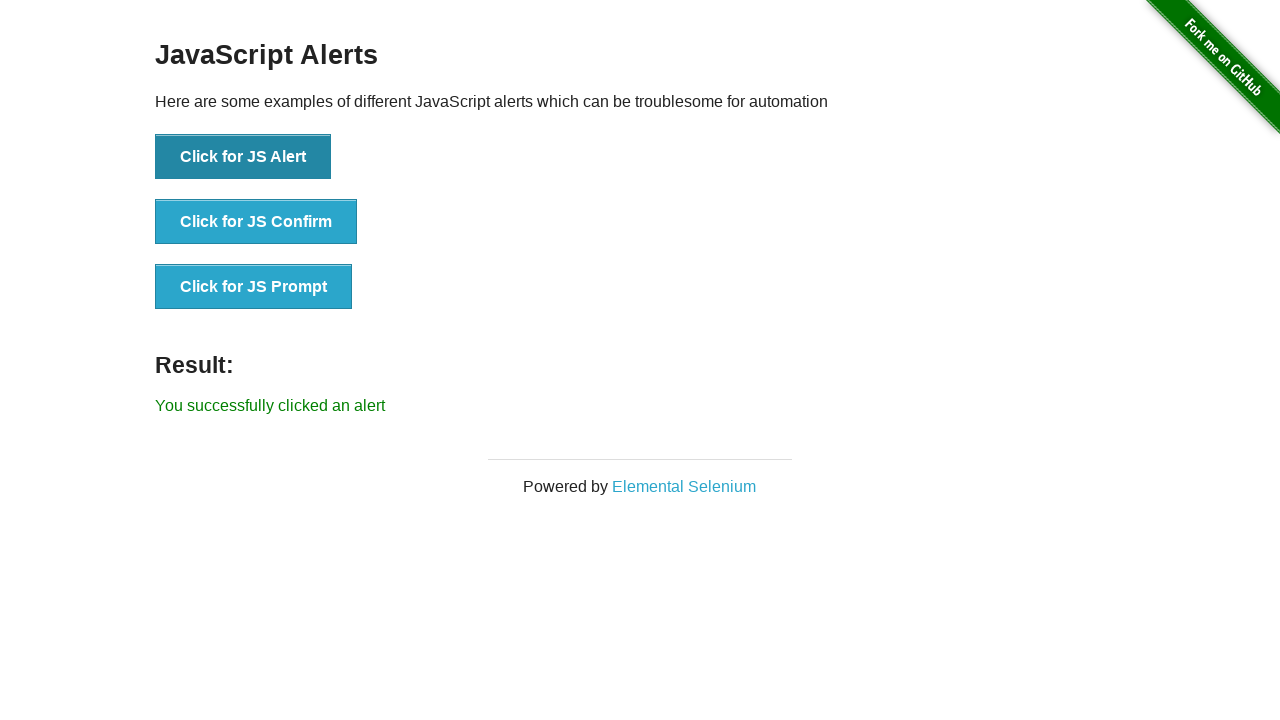

Retrieved result message text
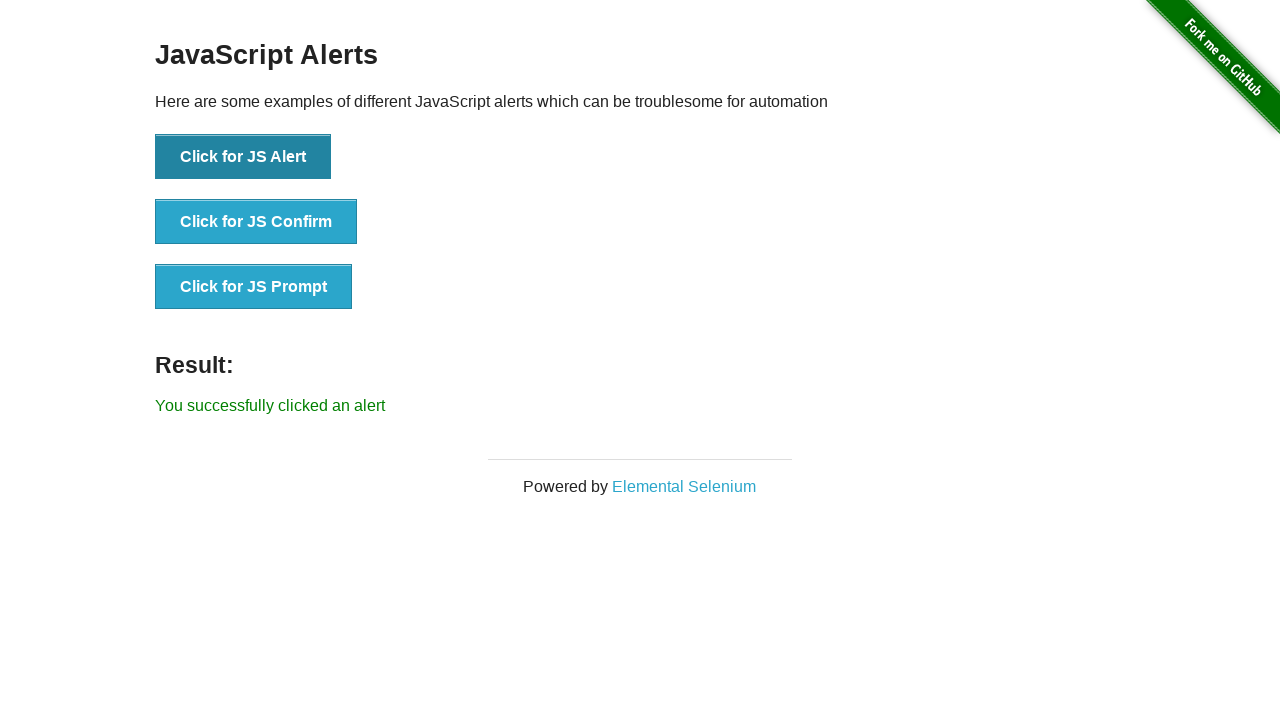

Verified result message: 'You successfully clicked an alert'
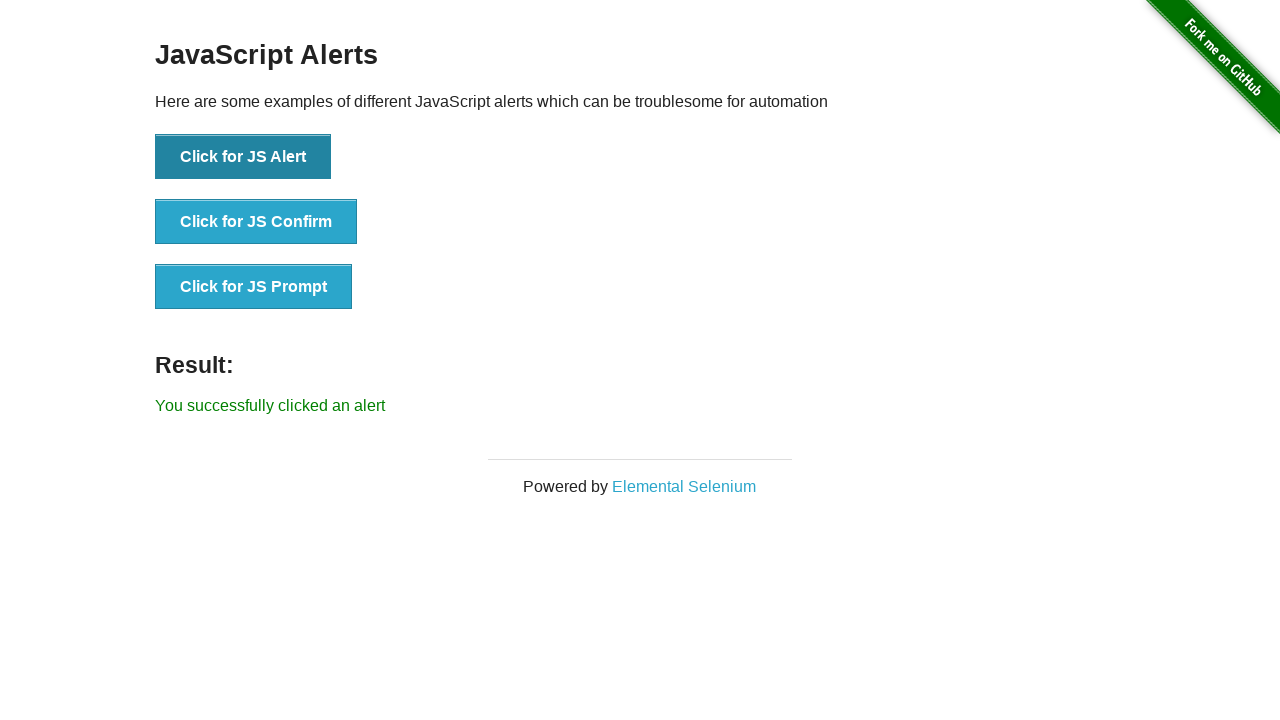

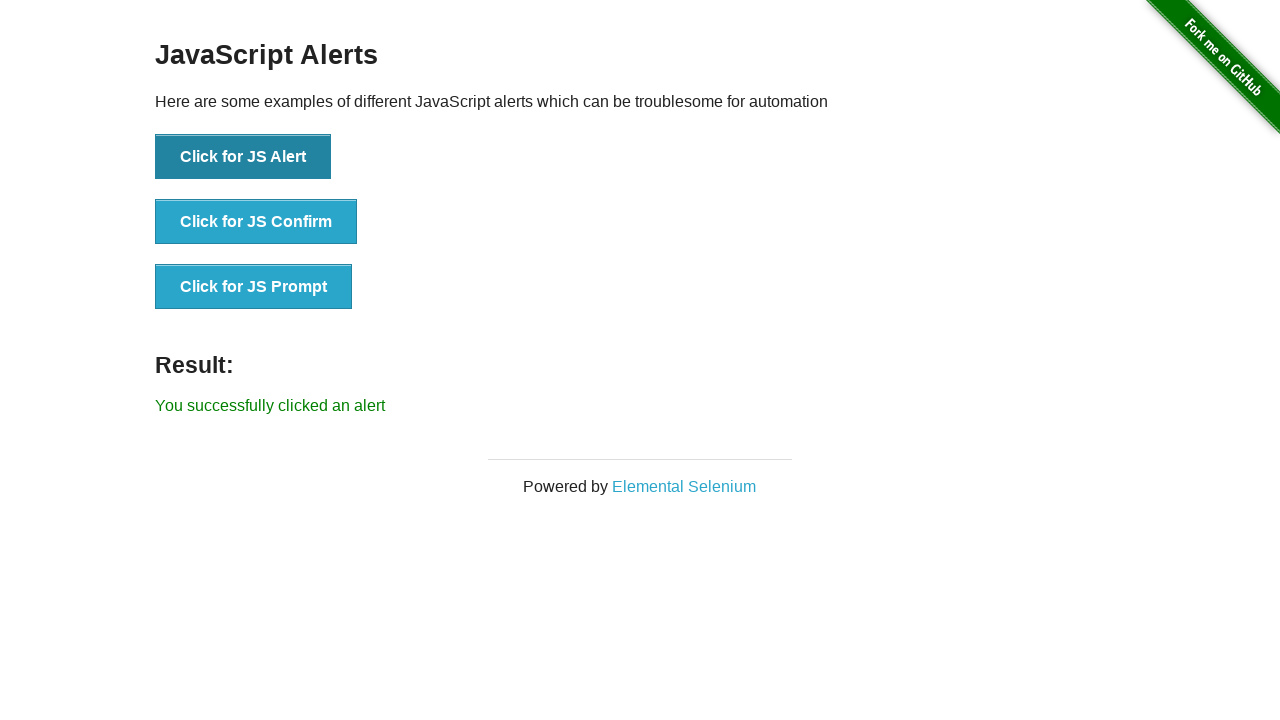